Tests price verification by clicking on a product and verifying the price matches on the detail page

Starting URL: https://www.mystoredemo.io

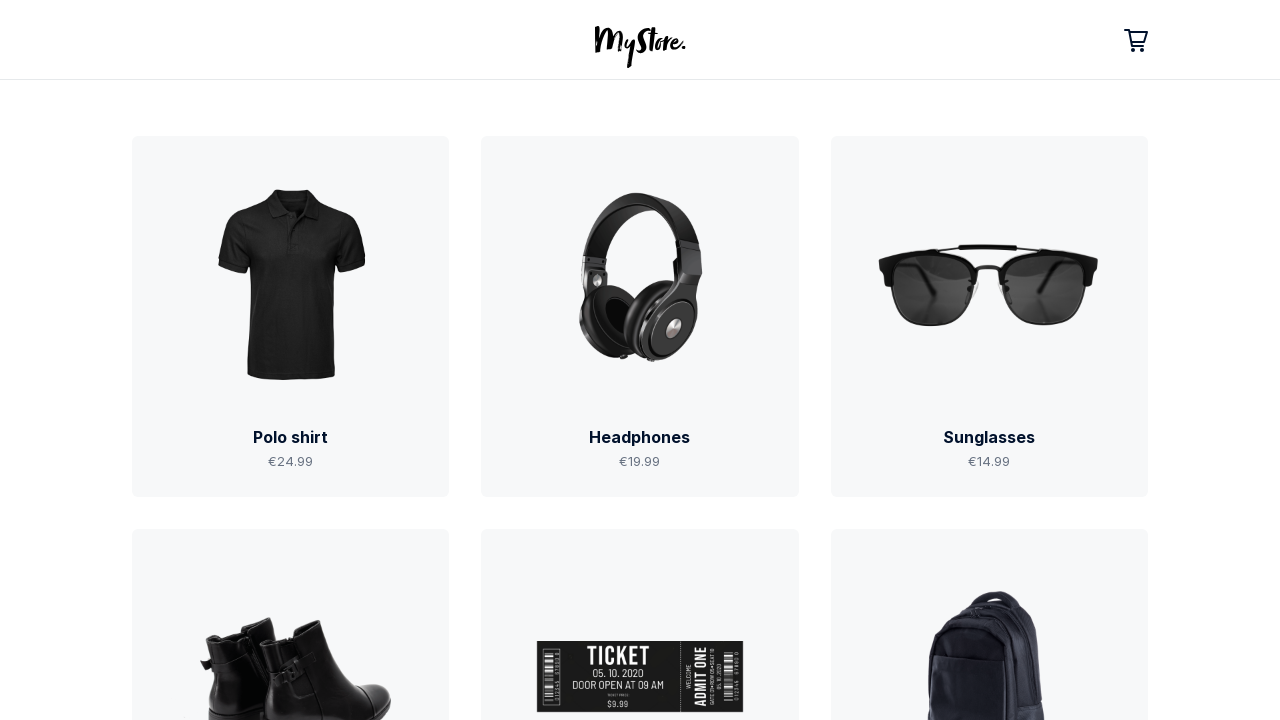

Waited for products list to load
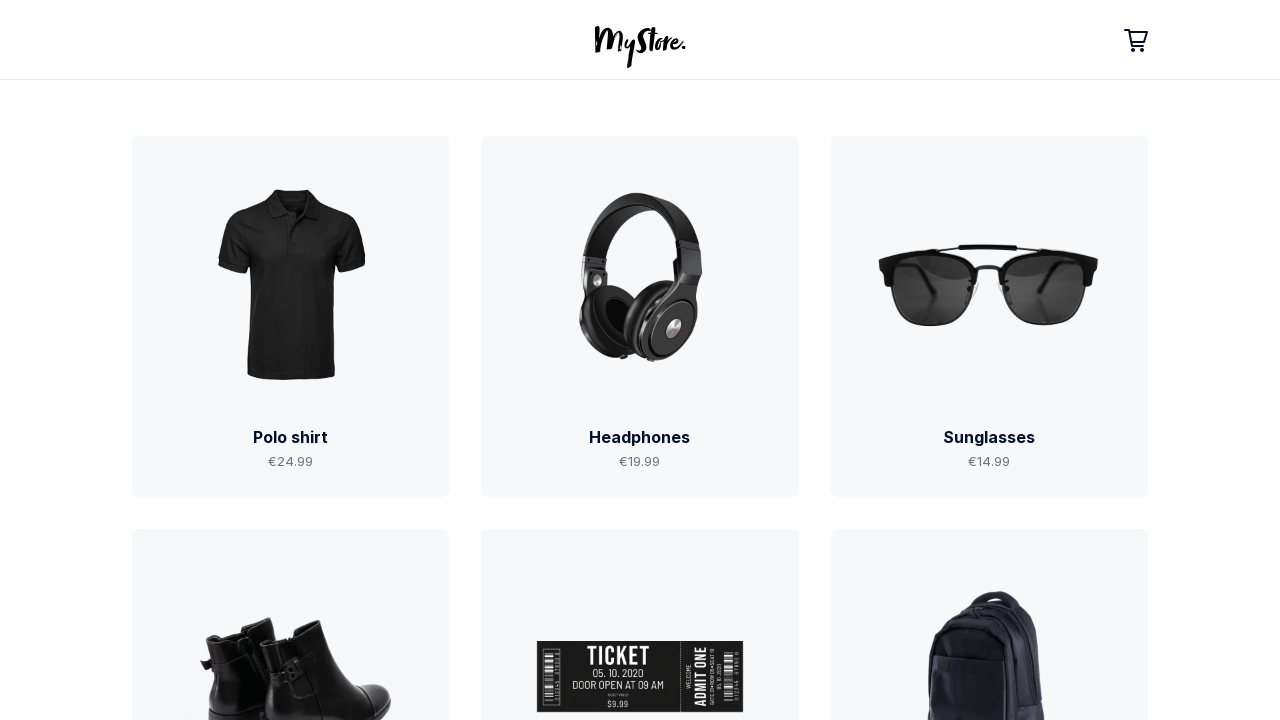

Retrieved product price from first item: €24.99
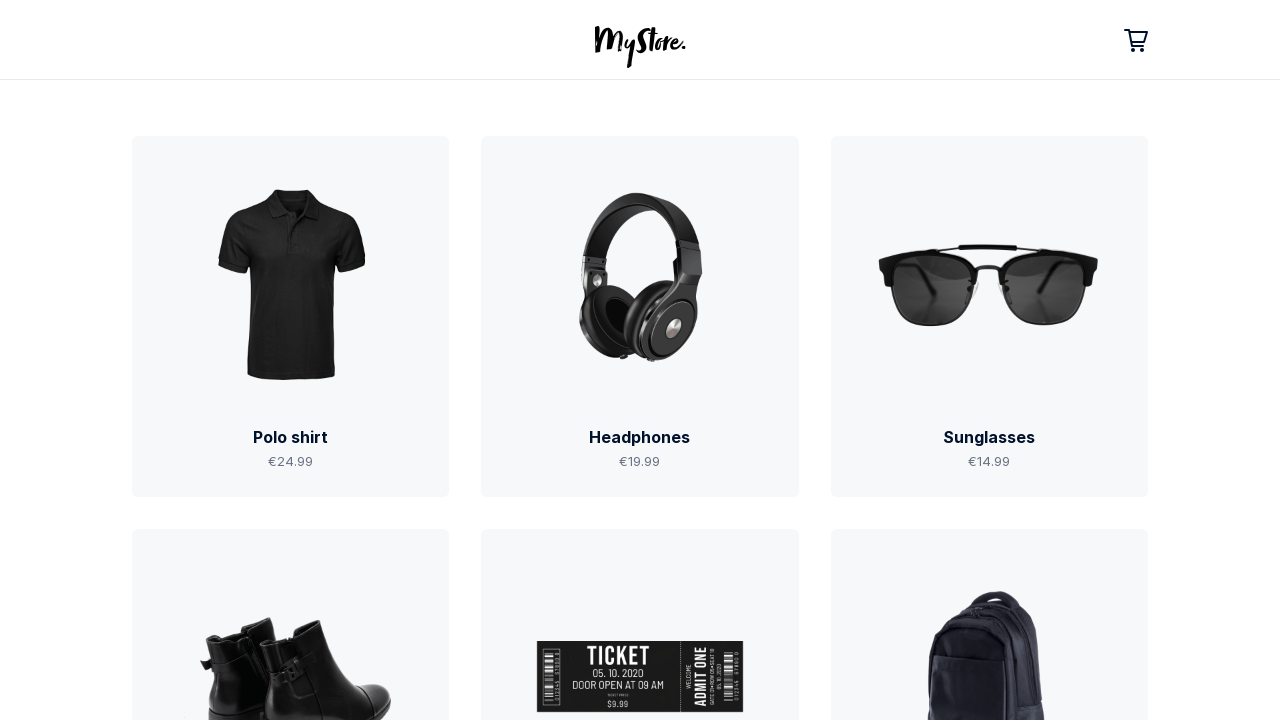

Clicked on first product to open detail page at (291, 316) on ul.products__list li:nth-child(1) a
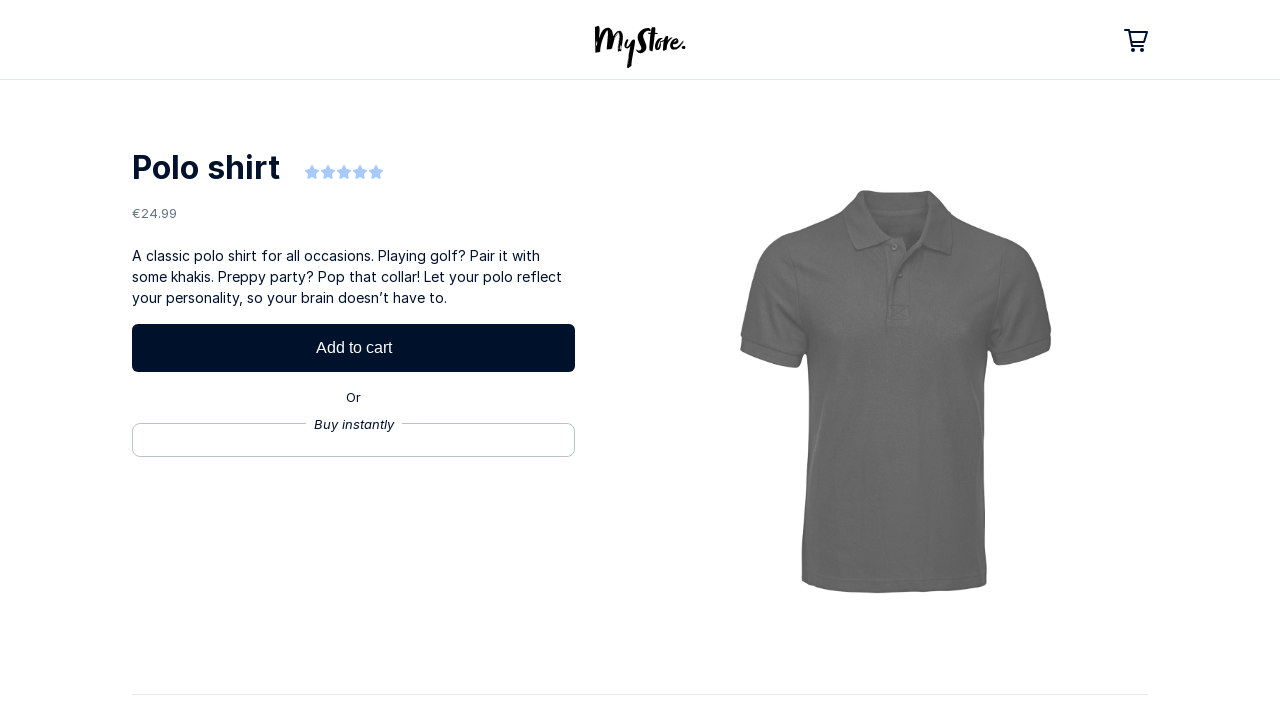

Verified product price '€24.99' appears on detail page
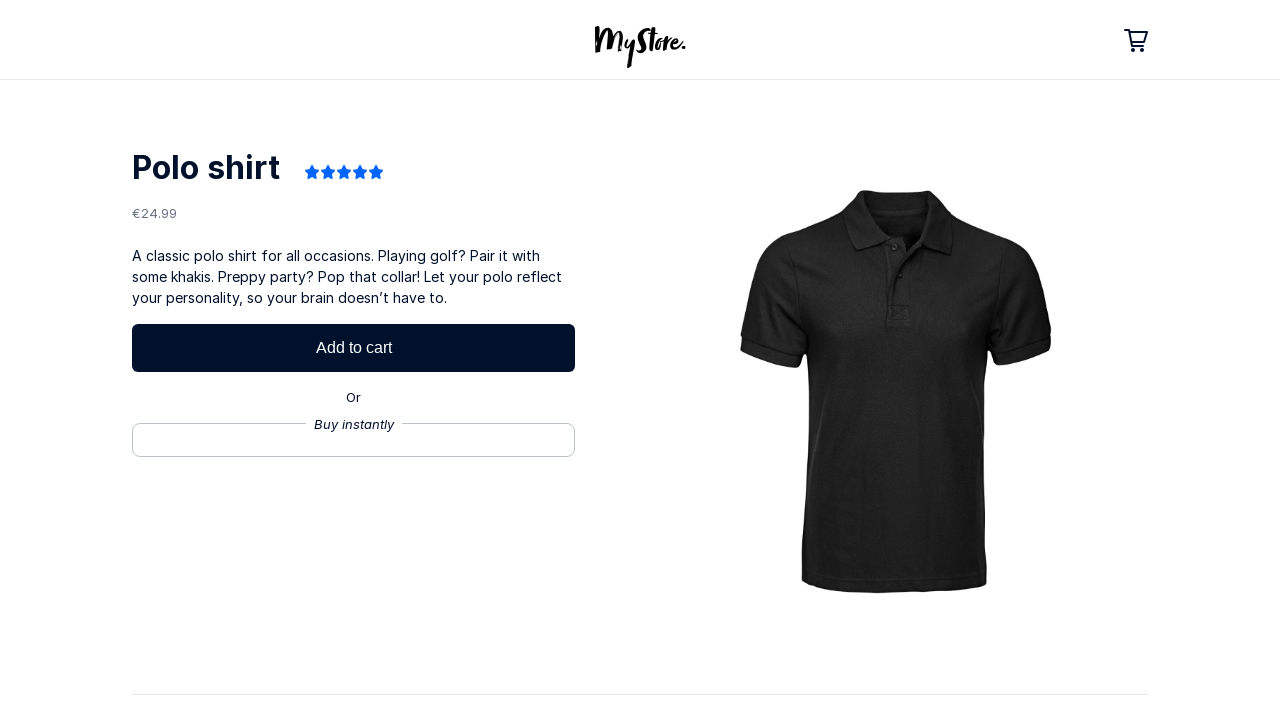

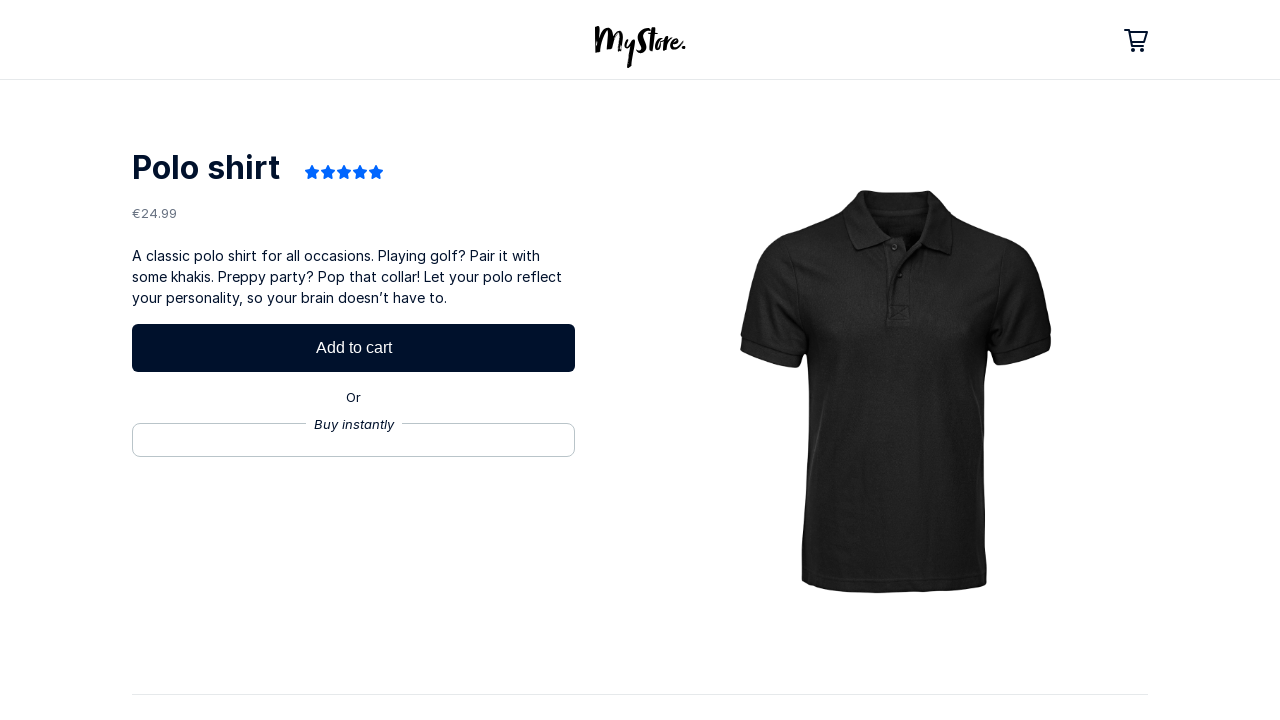